Solves the "Escape" obstacle by entering the literal text "{Click}" into the input field

Starting URL: https://obstaclecourse.tricentis.com/Obstacles/41041

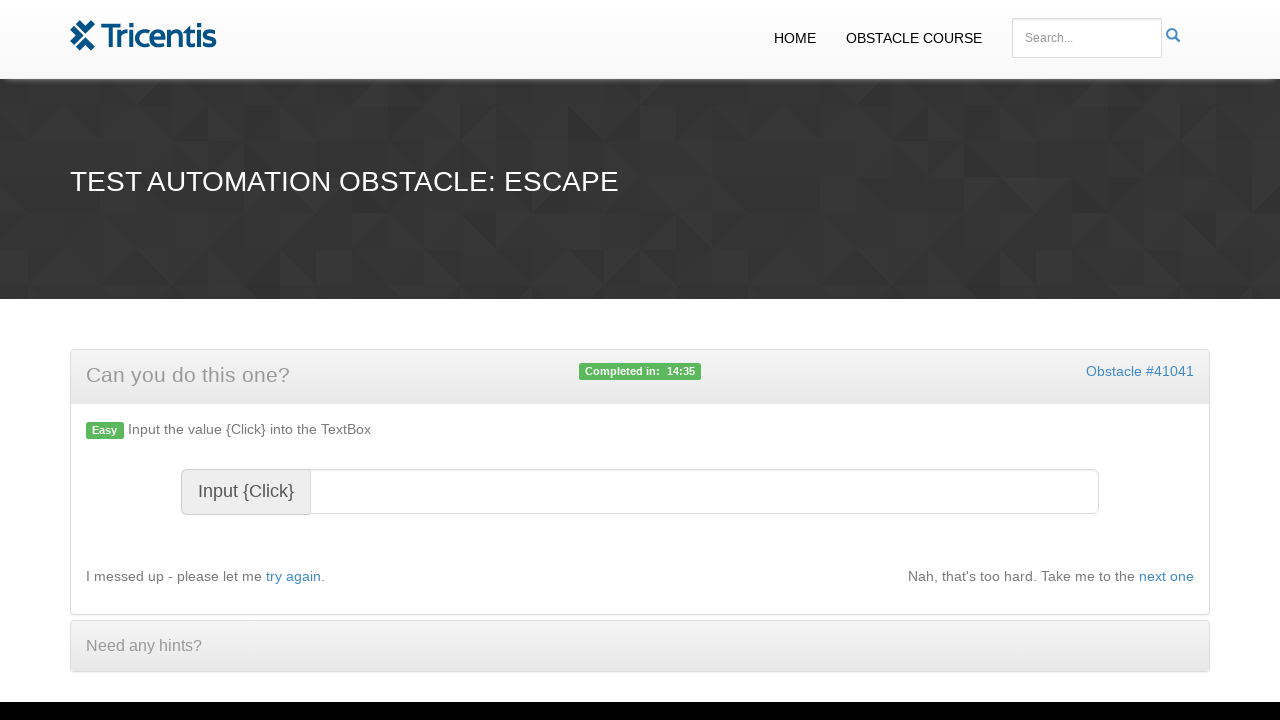

Entered literal text '{Click}' into the input field to solve the Escape obstacle on #resulttext
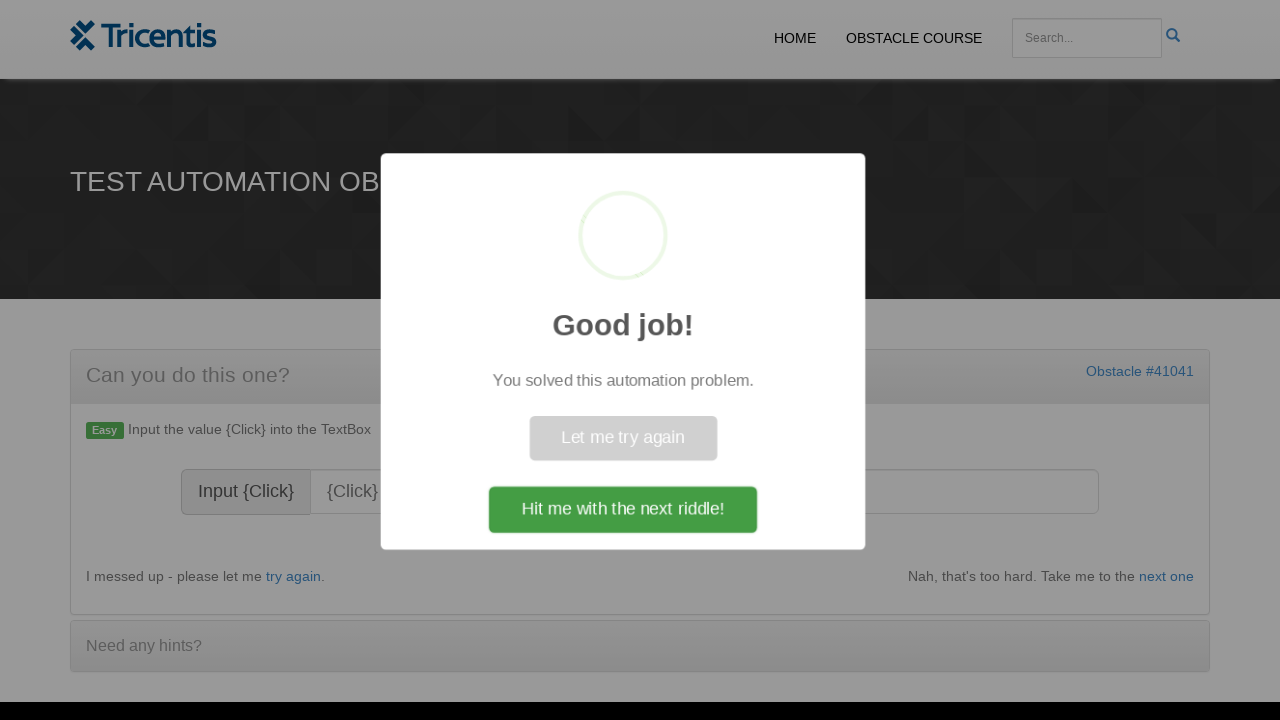

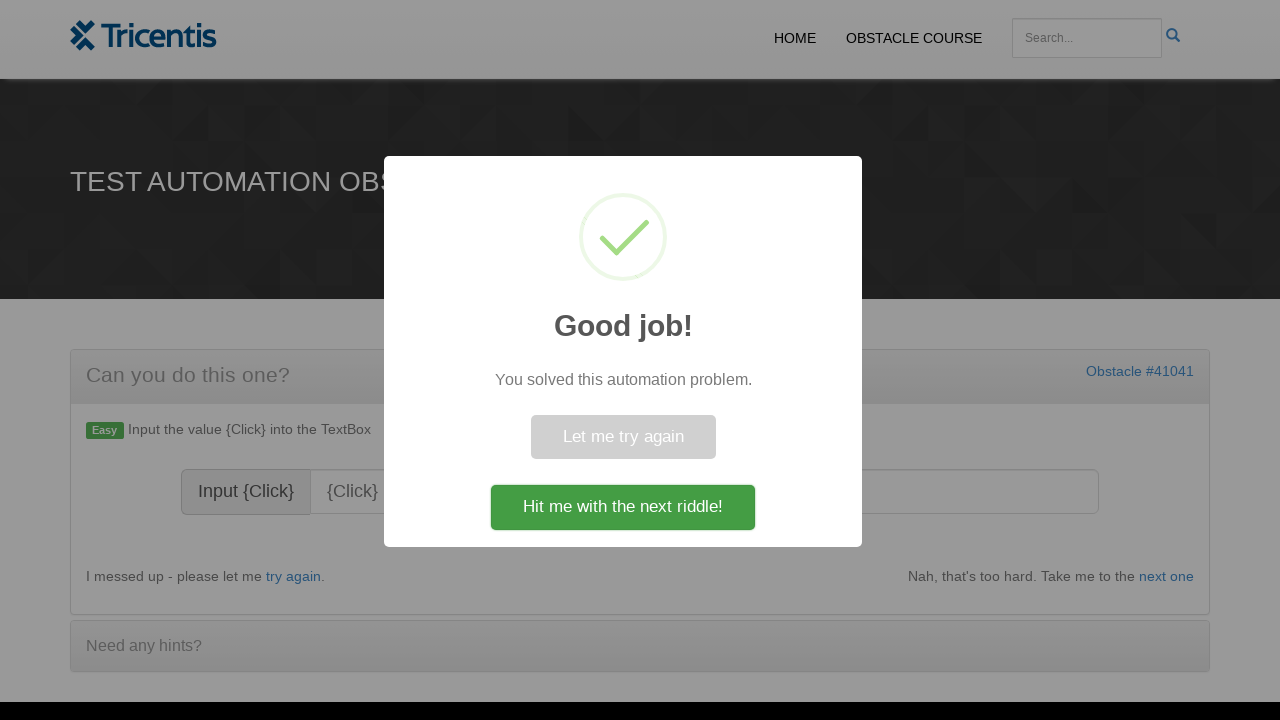